Tests unmarking a completed todo item to make it active again

Starting URL: https://demo.playwright.dev/todomvc

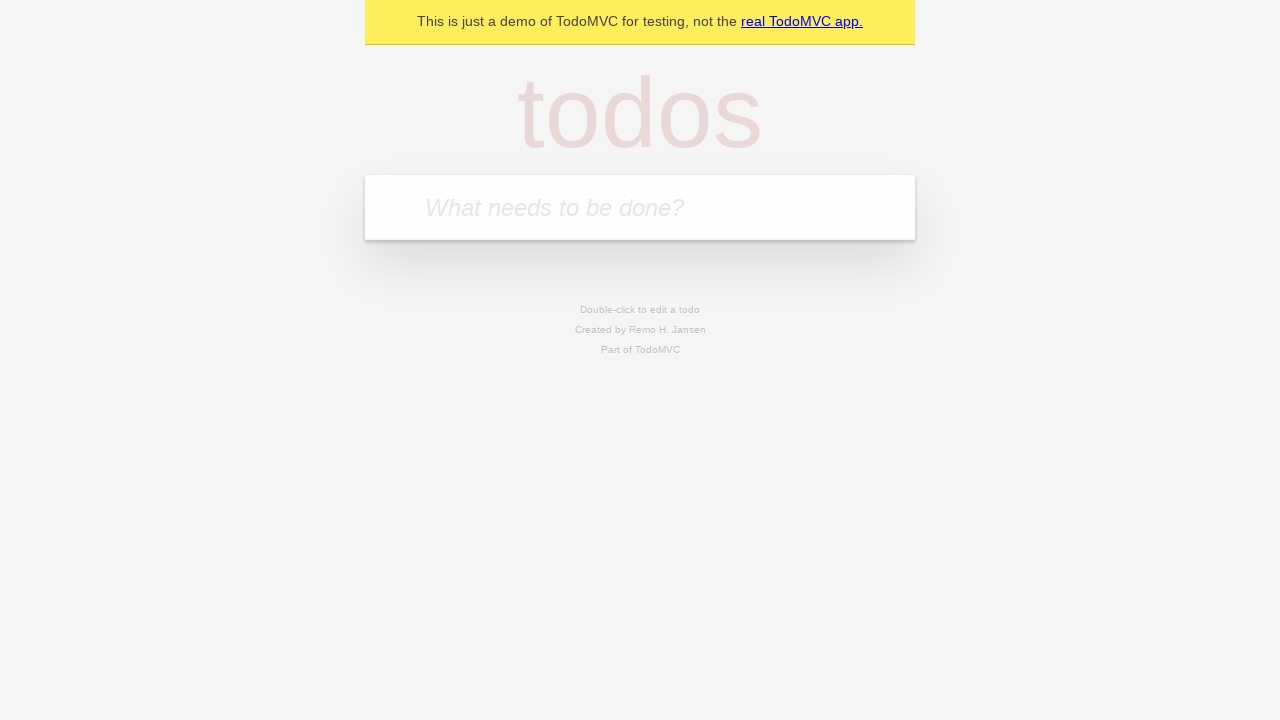

Filled todo input field with 'buy some cheese' on internal:attr=[placeholder="What needs to be done?"i]
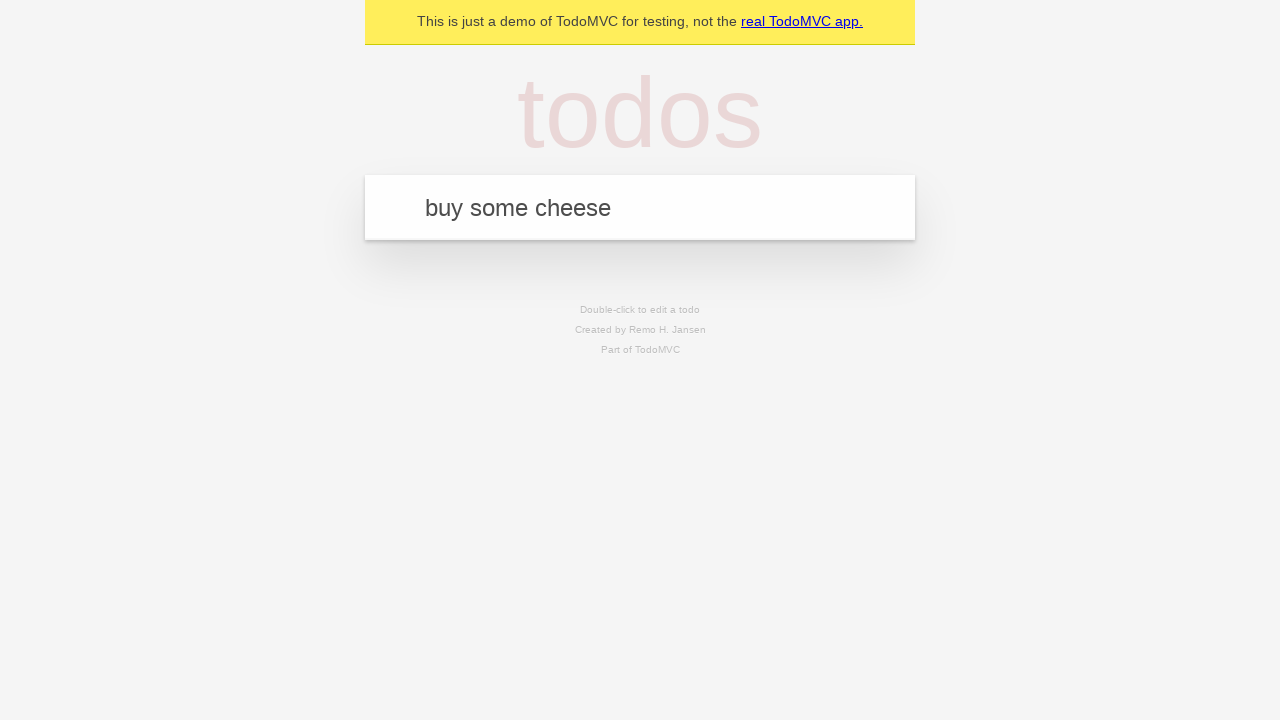

Pressed Enter to create todo item 'buy some cheese' on internal:attr=[placeholder="What needs to be done?"i]
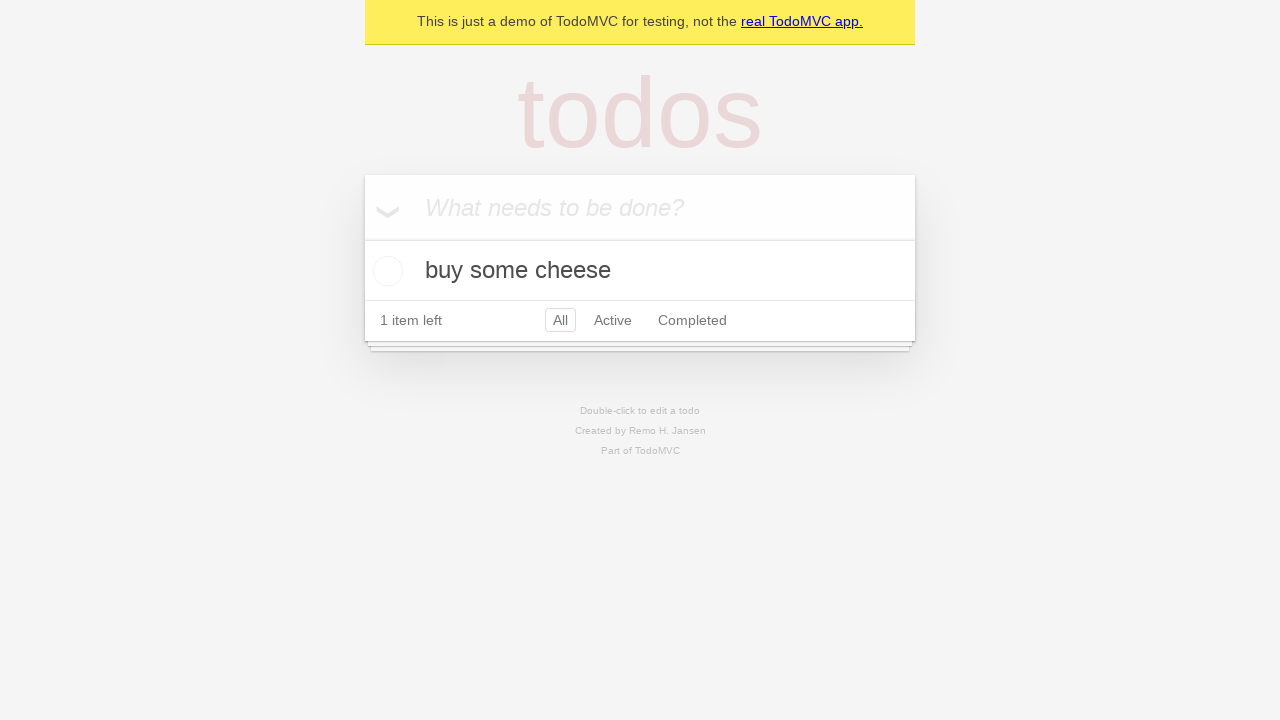

Filled todo input field with 'feed the cat' on internal:attr=[placeholder="What needs to be done?"i]
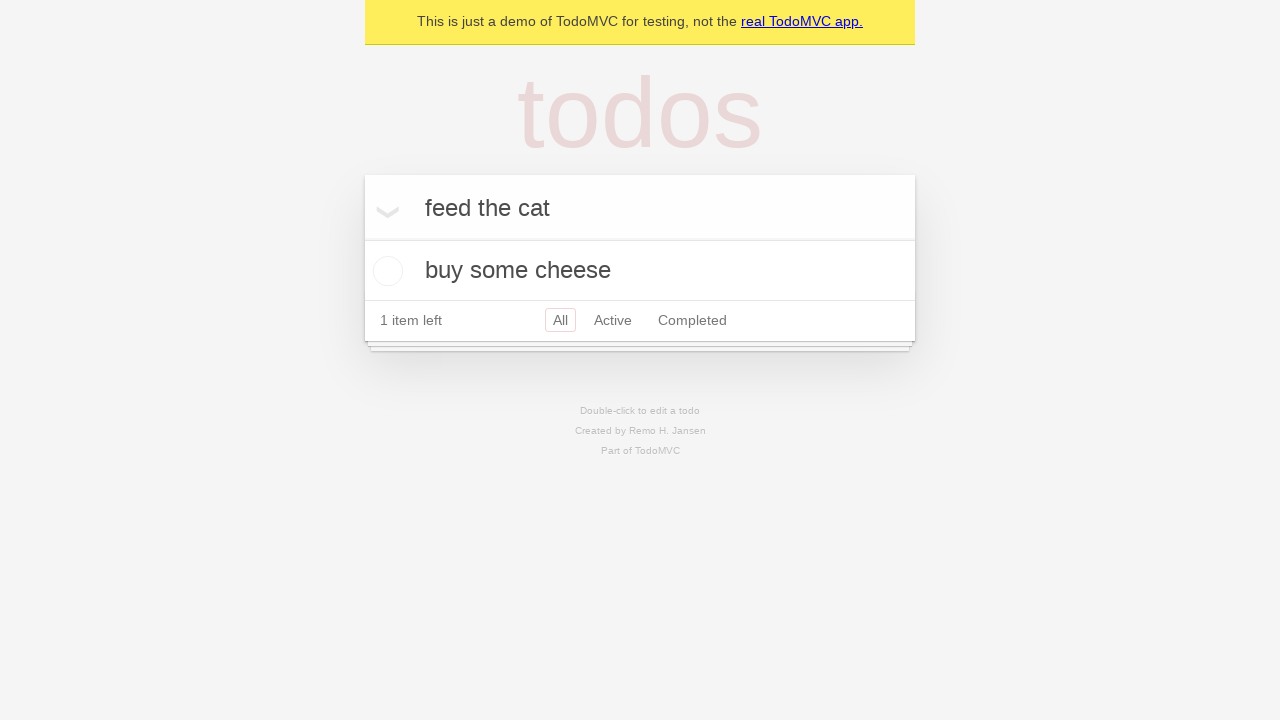

Pressed Enter to create todo item 'feed the cat' on internal:attr=[placeholder="What needs to be done?"i]
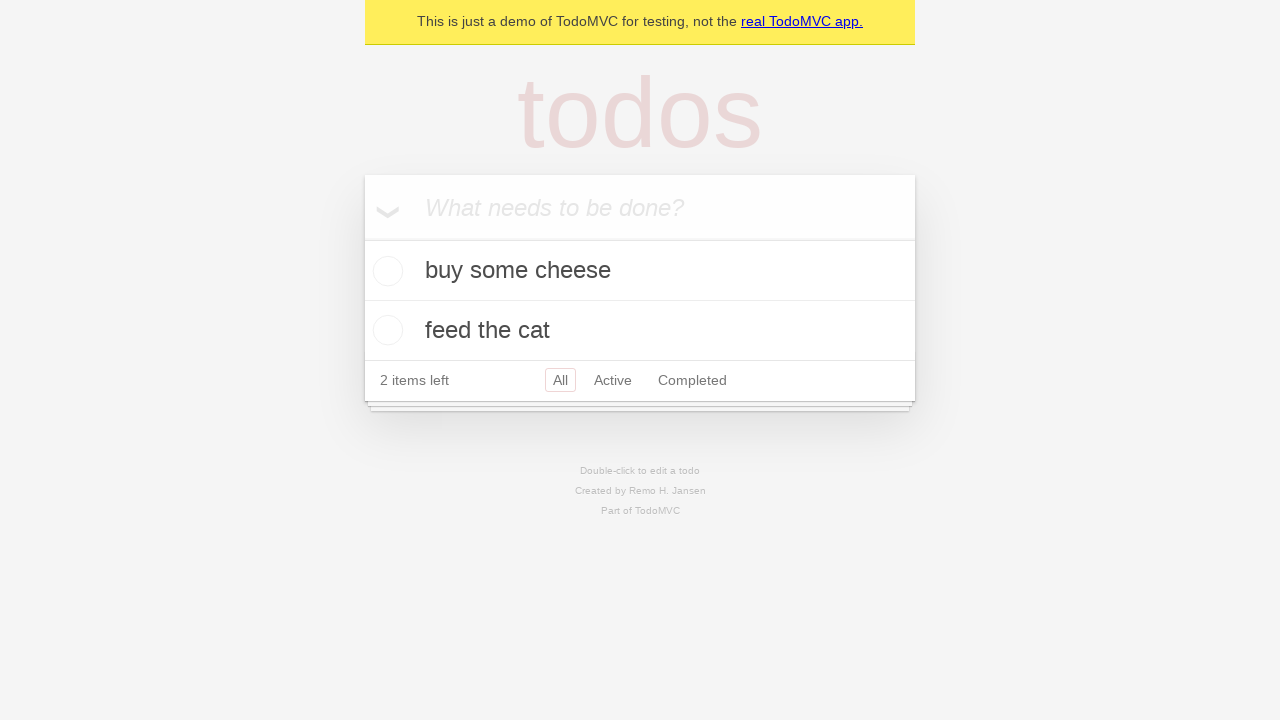

Located first todo item
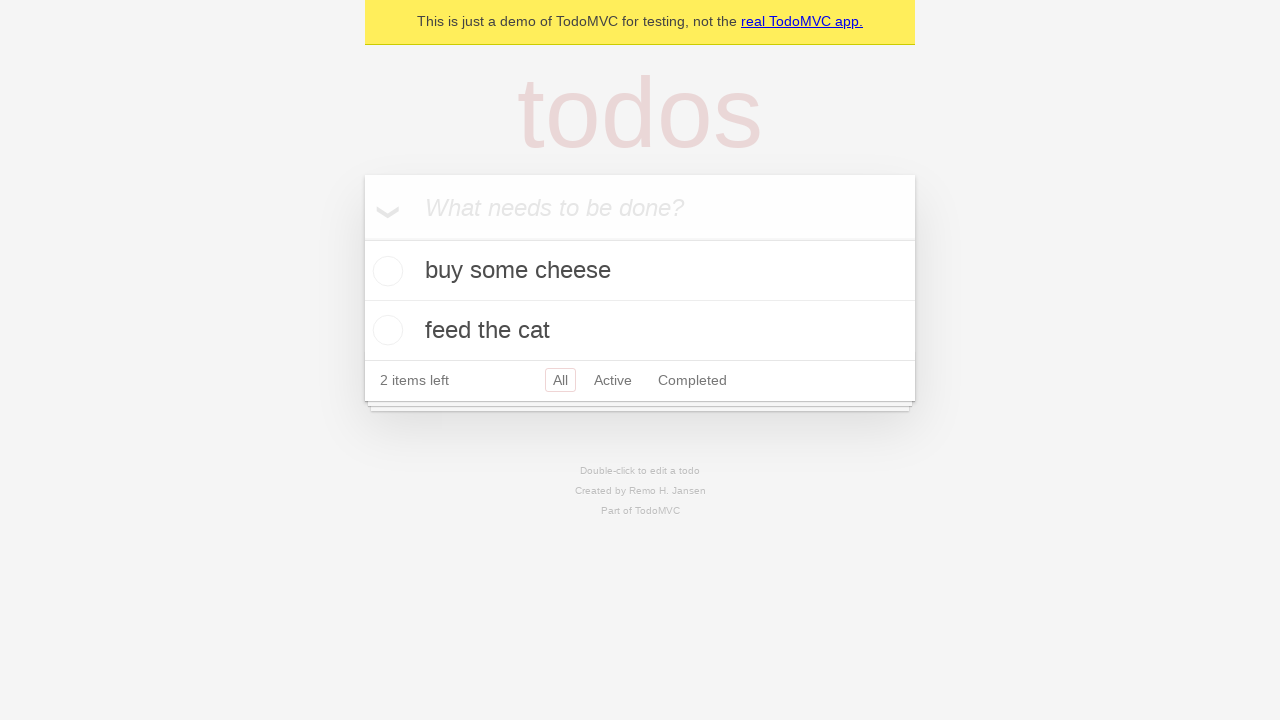

Located checkbox for first todo item
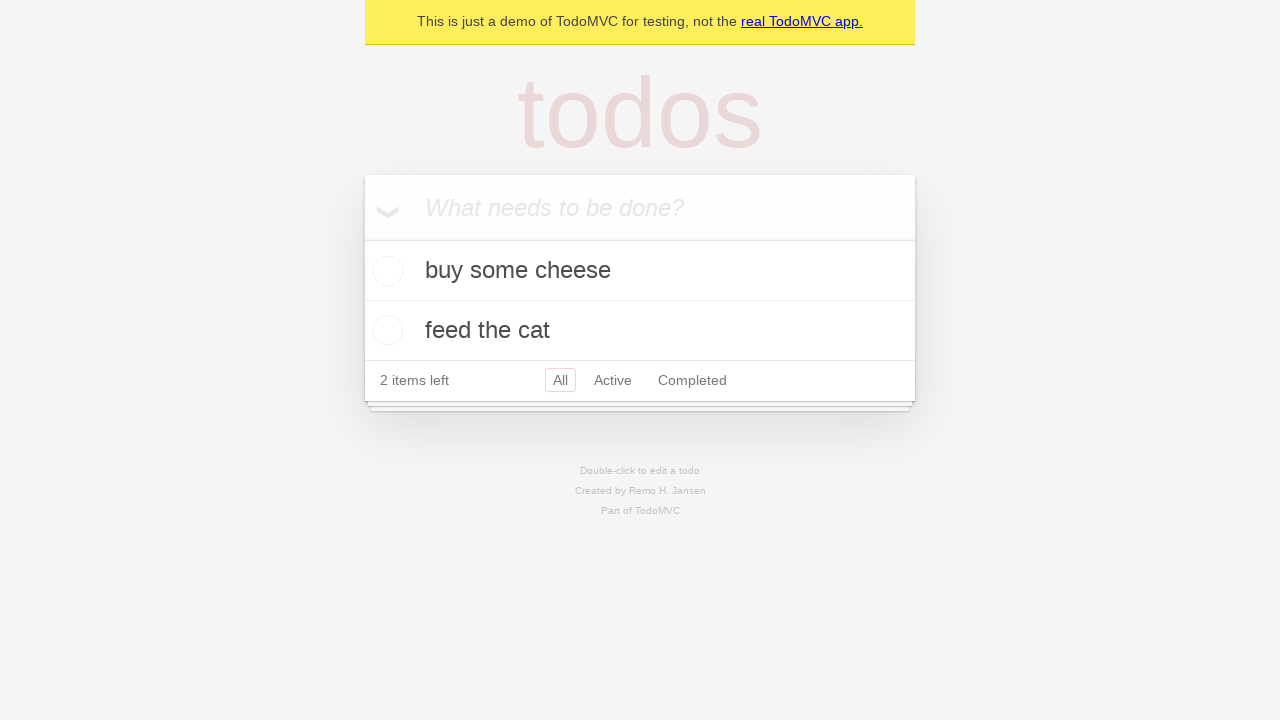

Checked first todo item to mark it as complete at (385, 271) on internal:testid=[data-testid="todo-item"s] >> nth=0 >> internal:role=checkbox
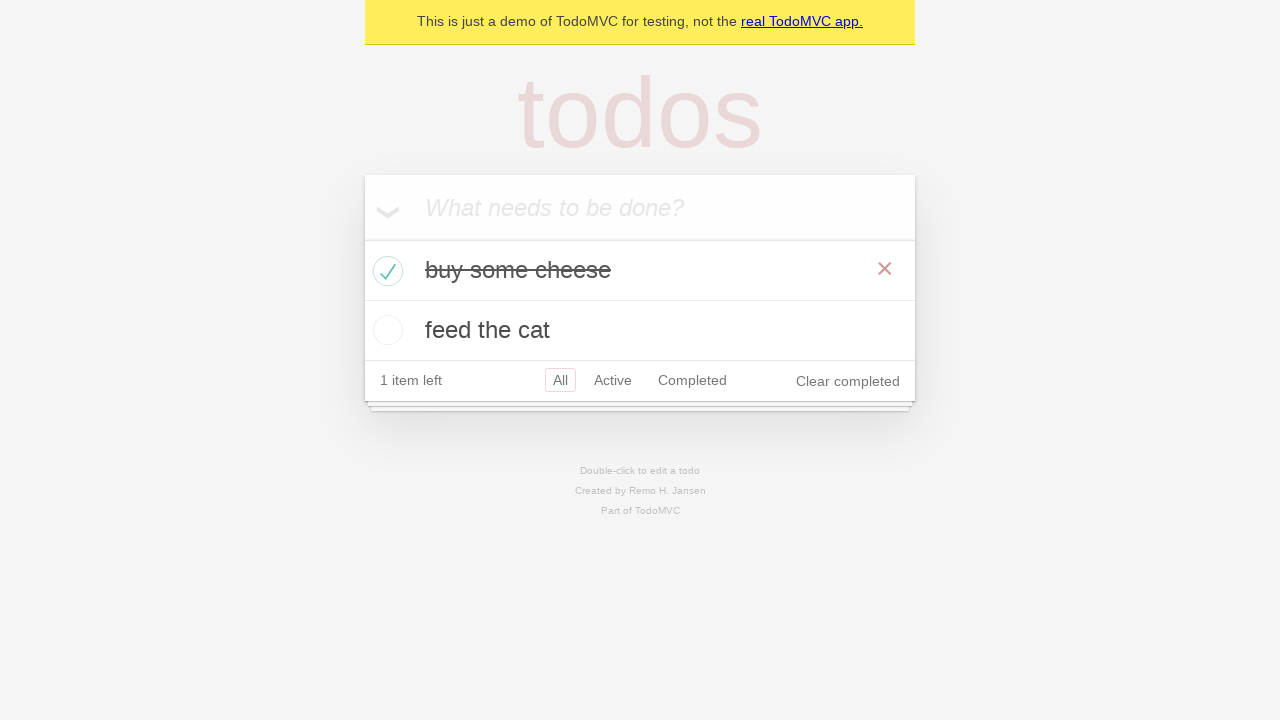

Unchecked first todo item to mark it as active again at (385, 271) on internal:testid=[data-testid="todo-item"s] >> nth=0 >> internal:role=checkbox
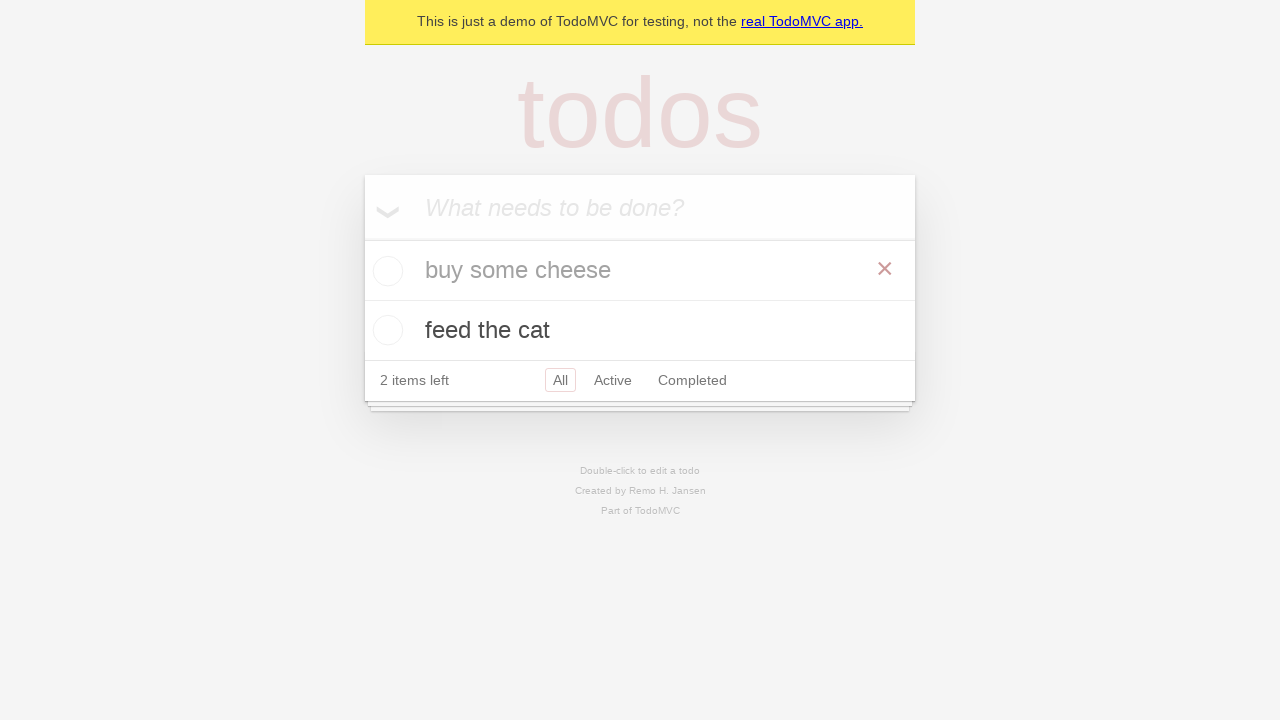

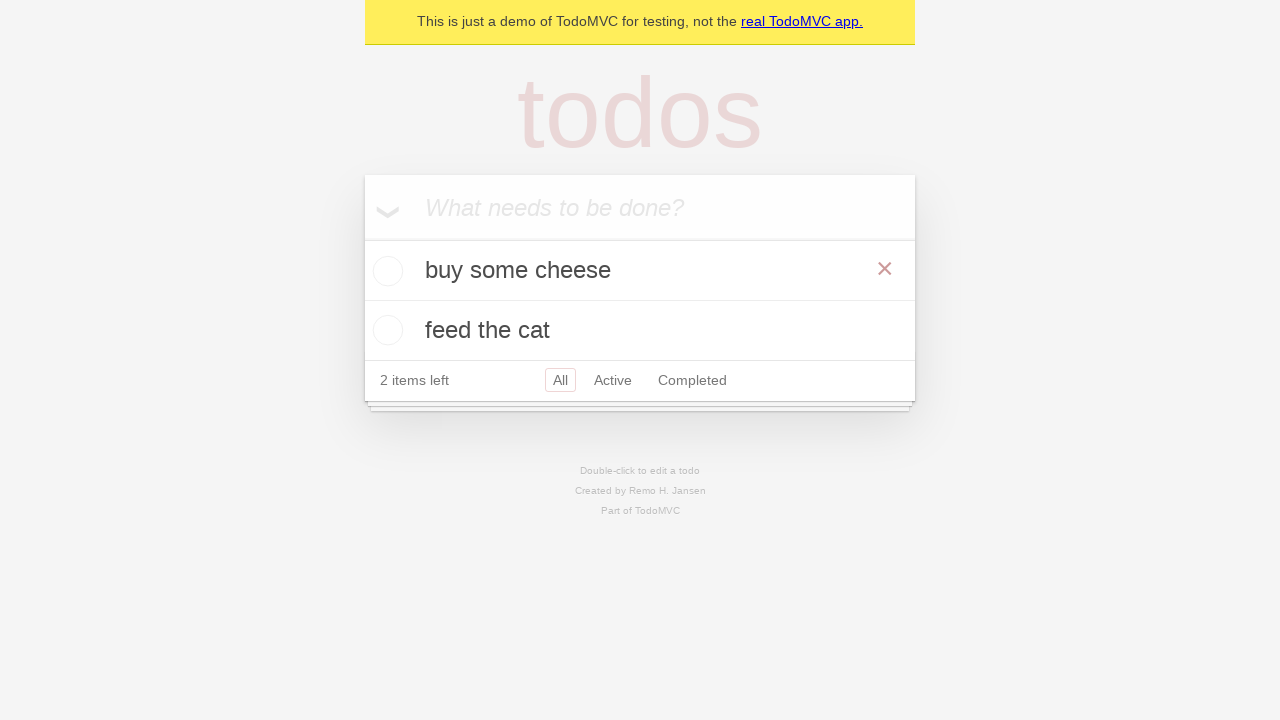